Tests clicking the Alerts, Frame & Windows card on the homepage and verifies navigation

Starting URL: https://demoqa.com/

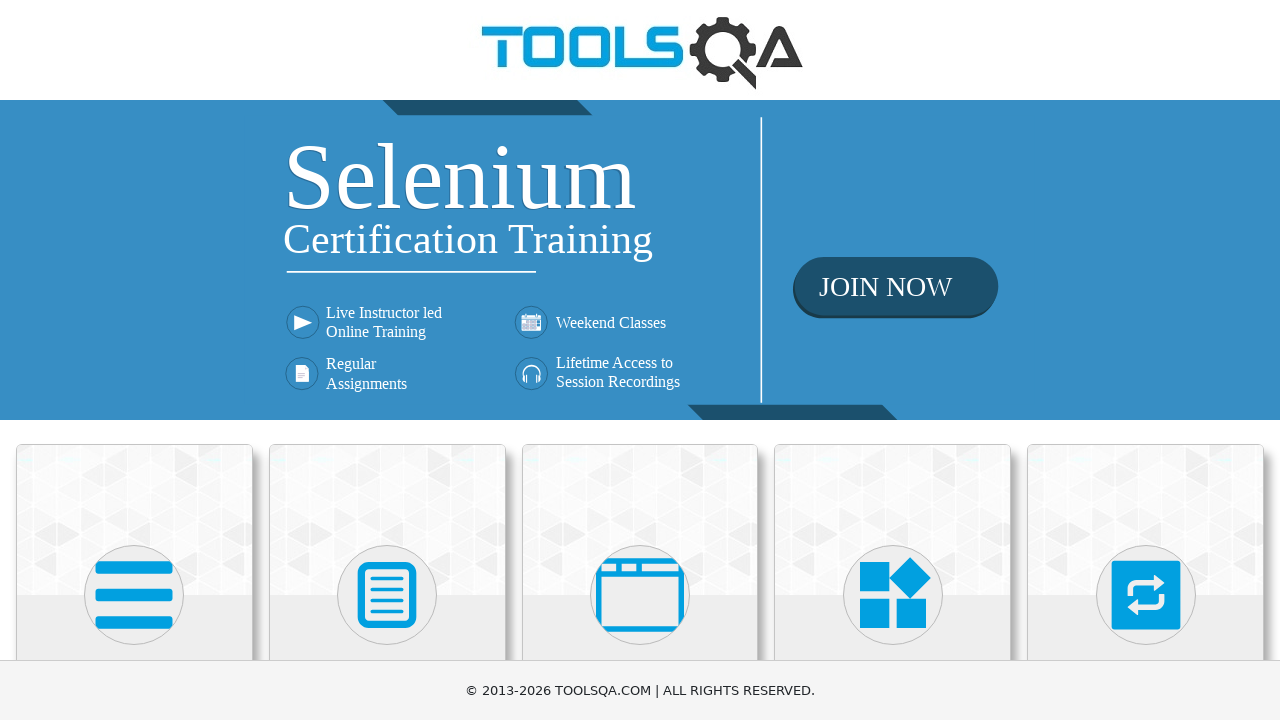

Clicked the Alerts, Frame & Windows card on homepage at (640, 520) on div.card:has-text('Alerts, Frame & Windows')
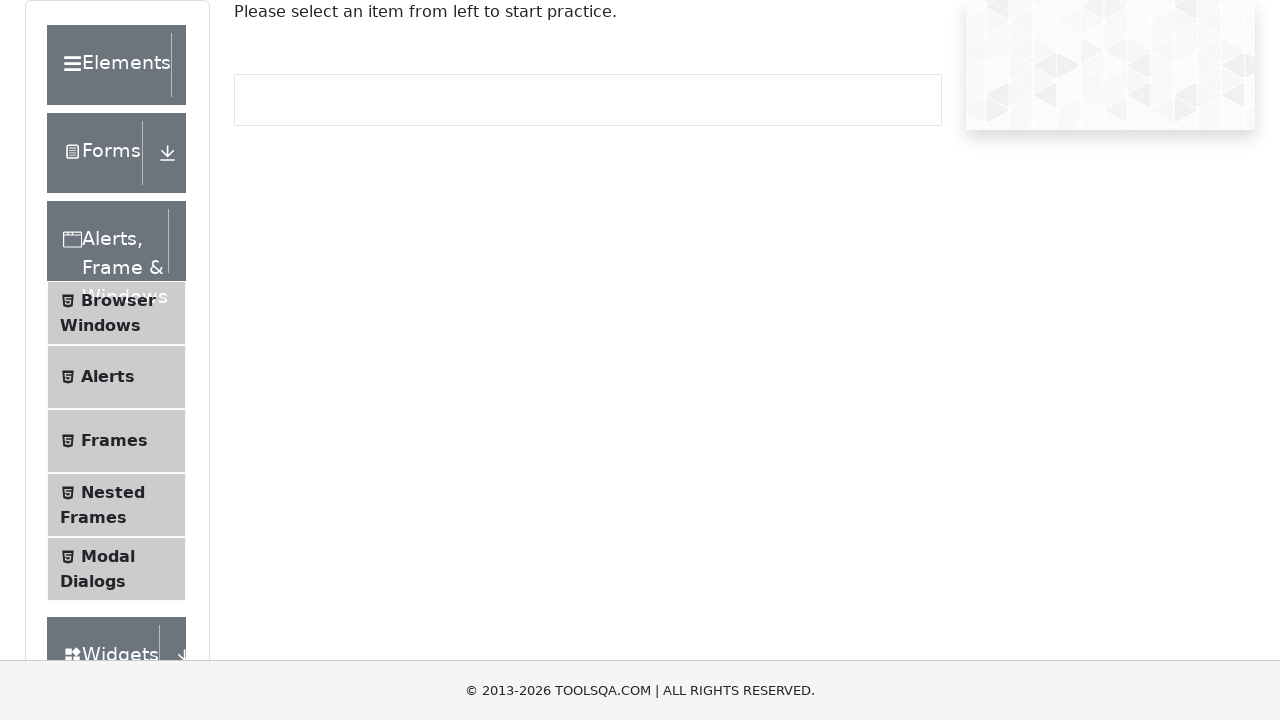

Navigation to Alerts, Frame & Windows page completed
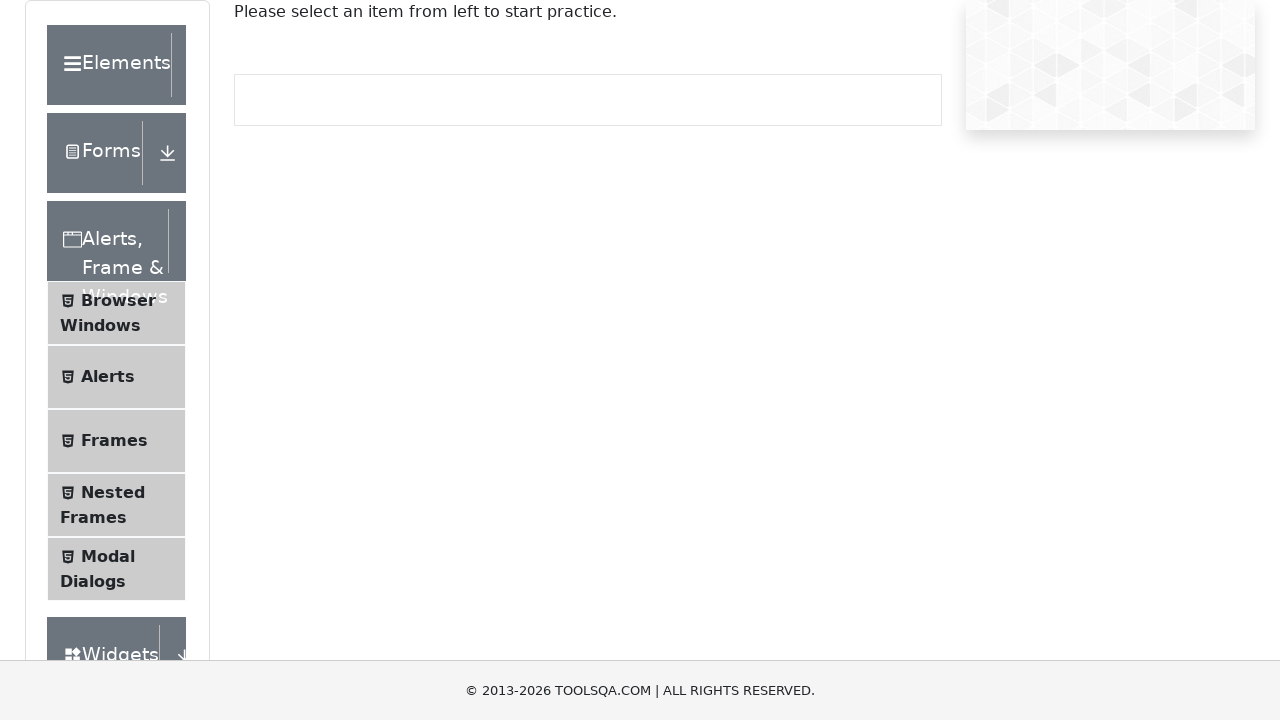

Verified URL is https://demoqa.com/alertsWindows
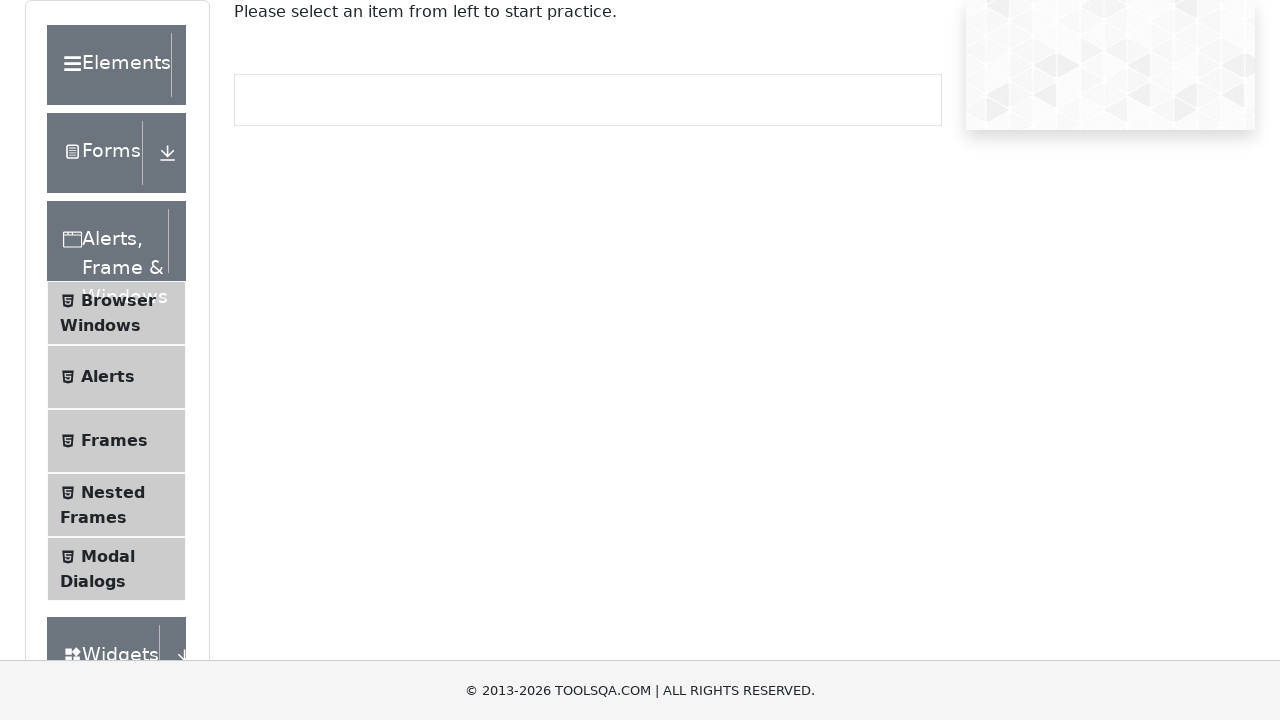

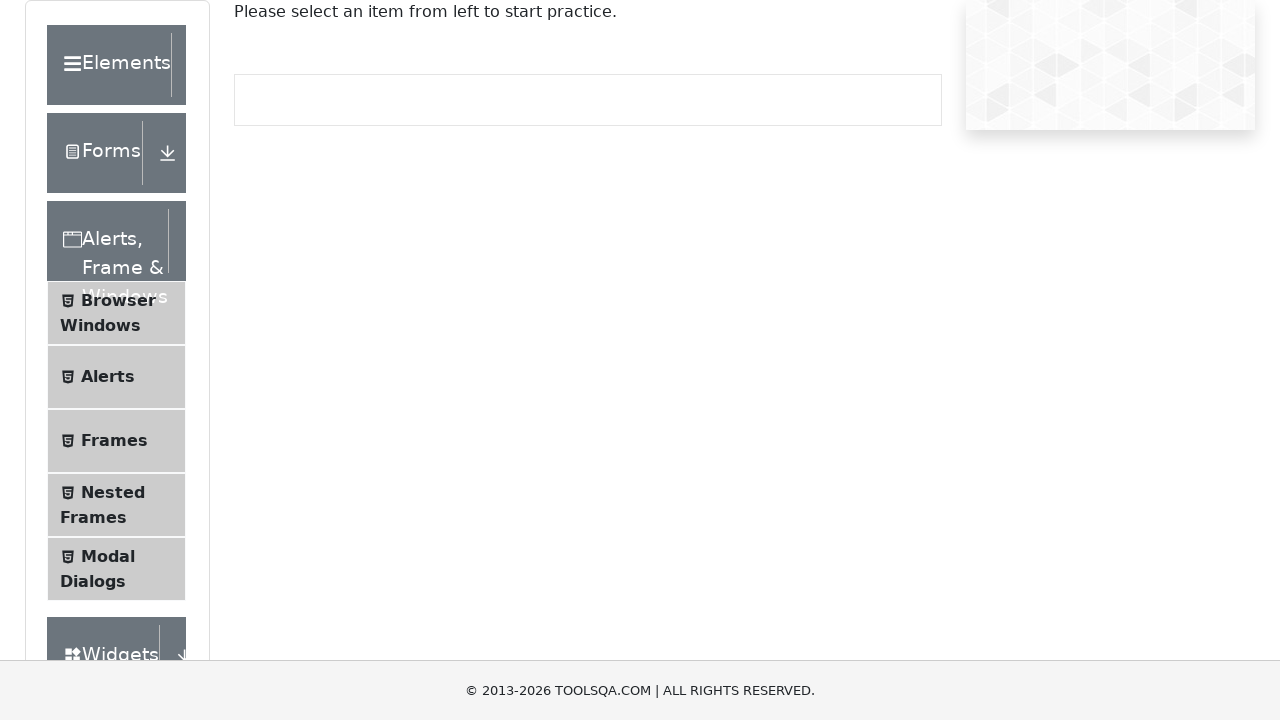